Tests a basic calculator web application by entering two numbers (22 and 11), selecting the Add operation from a dropdown, clicking calculate, and verifying the result field contains the expected answer.

Starting URL: https://testsheepnz.github.io/BasicCalculator.html

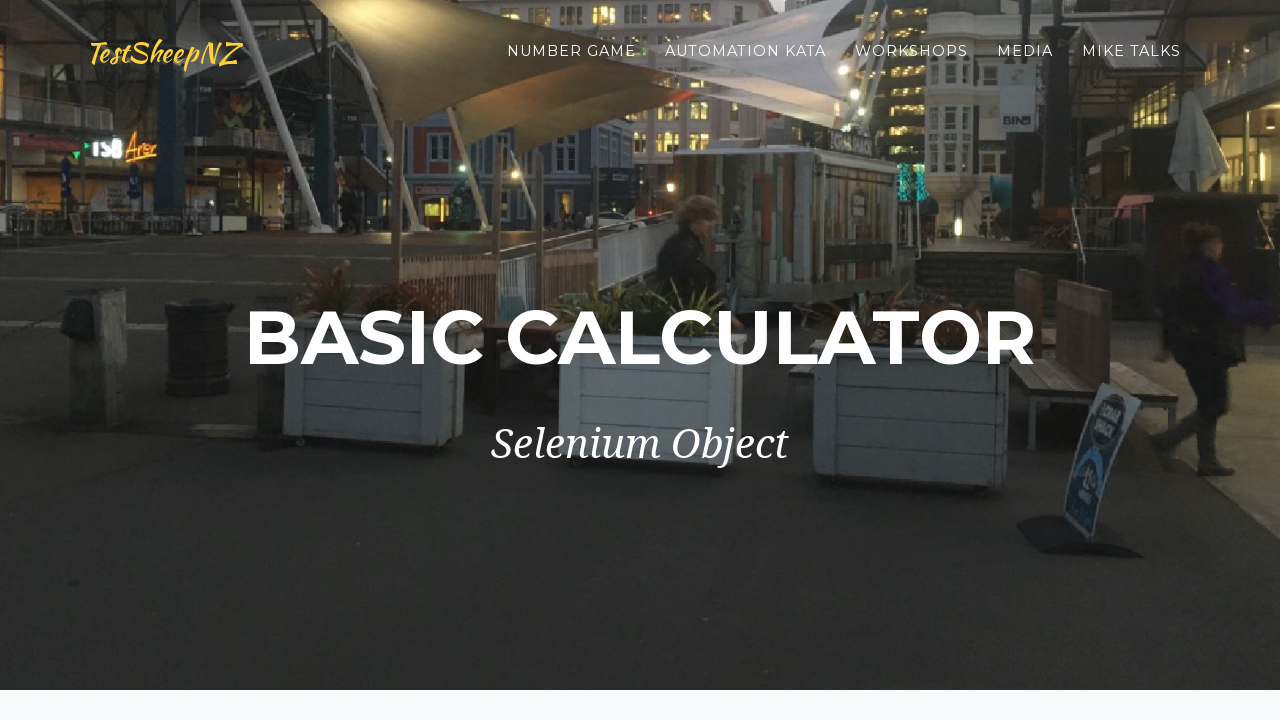

Entered first number '22' into the first number field on #number1Field
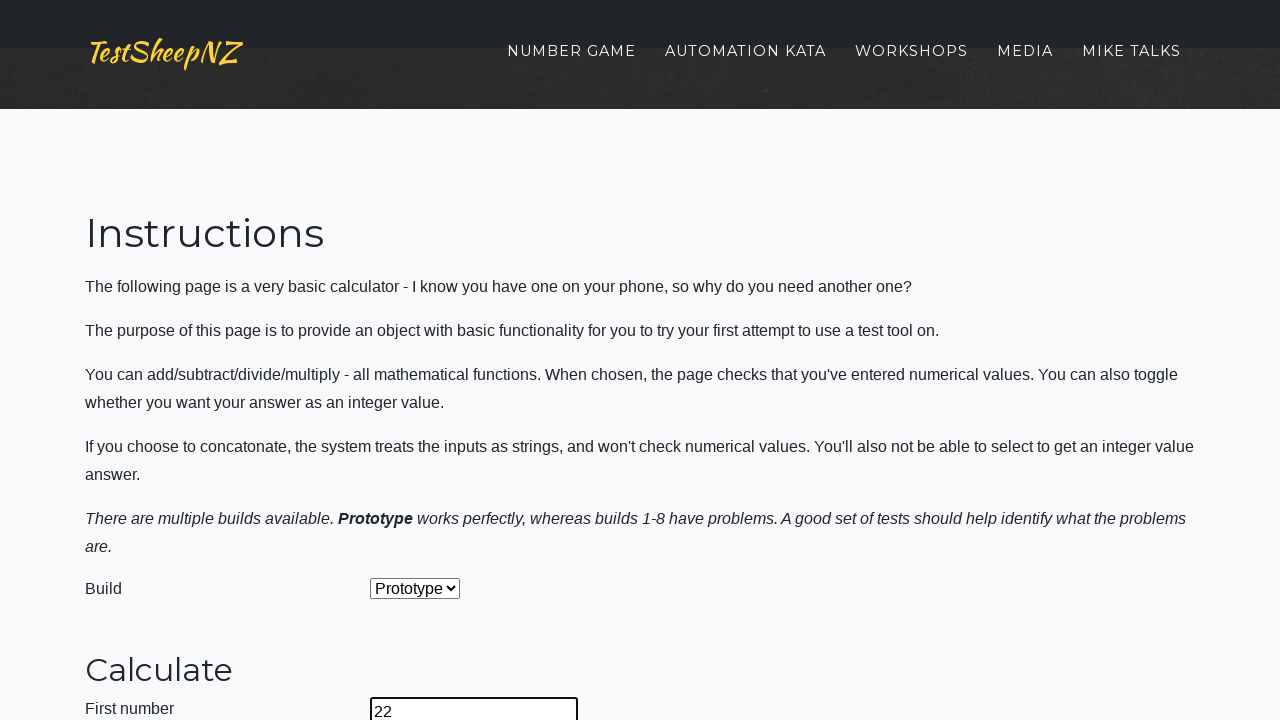

Entered second number '11' into the second number field on #number2Field
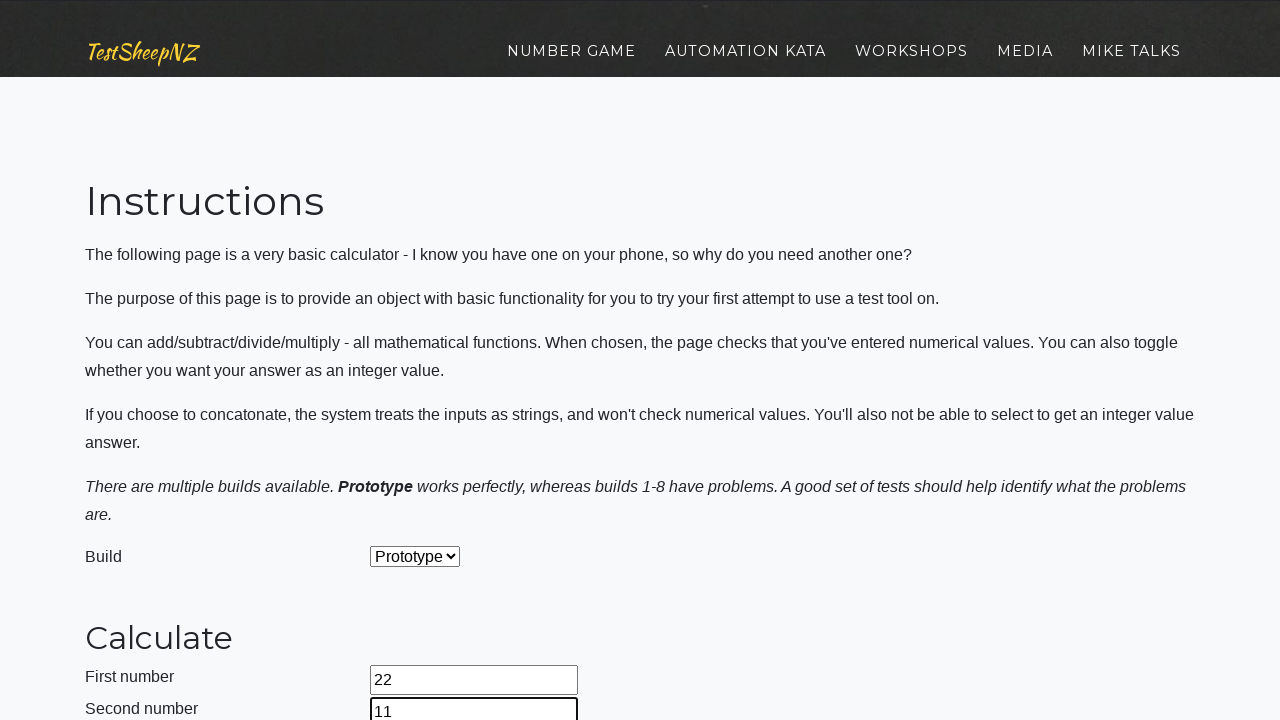

Selected 'Add' operation from the dropdown menu on #selectOperationDropdown
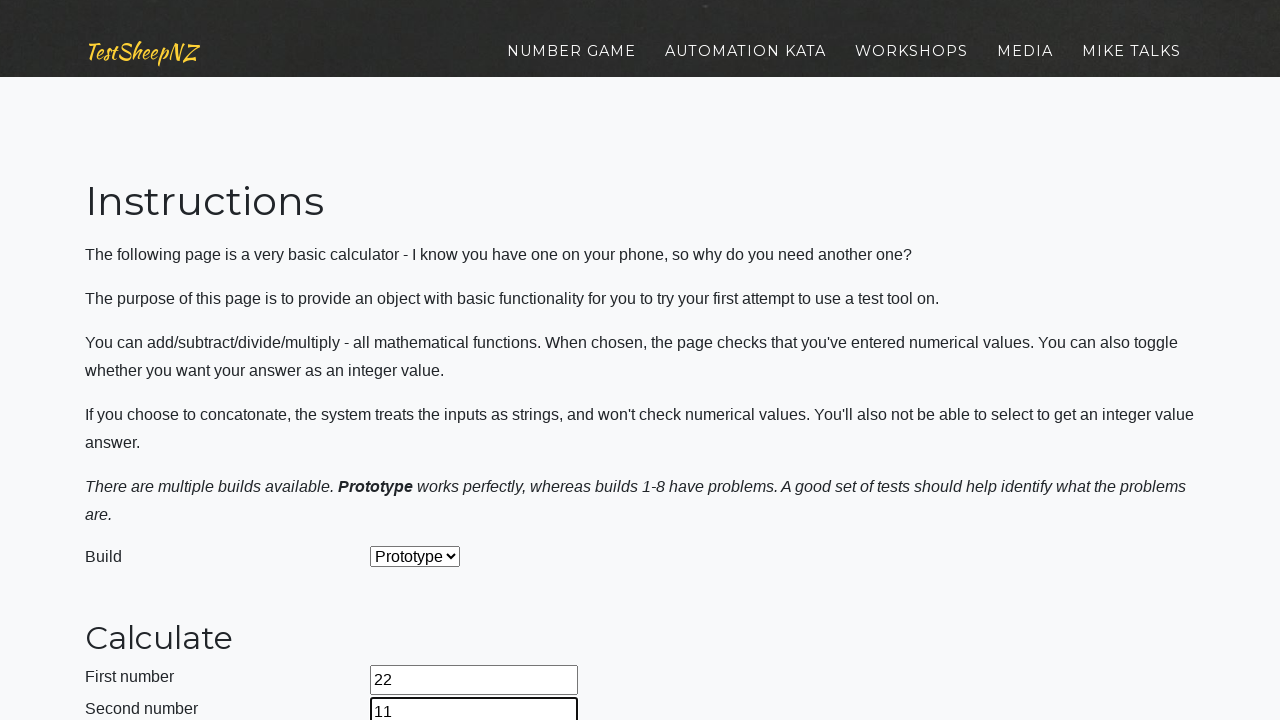

Clicked the calculate button to perform the addition at (422, 361) on #calculateButton
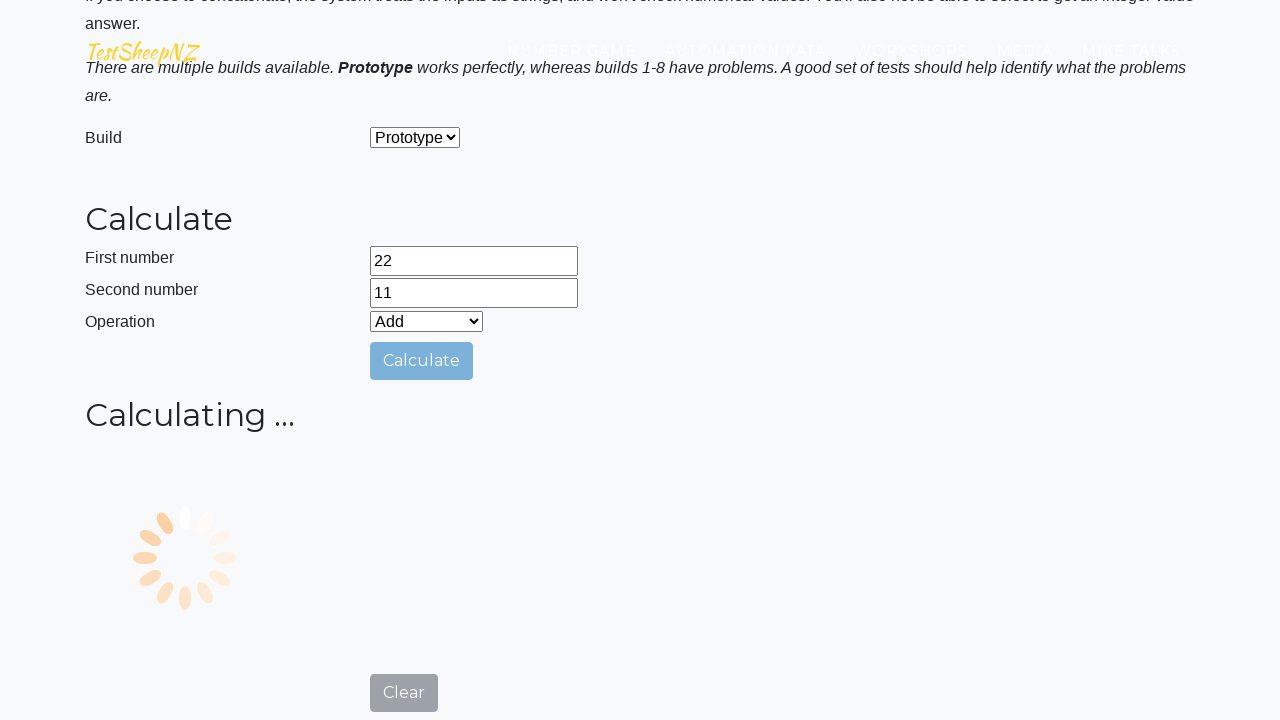

Verified that the answer field is populated with the result
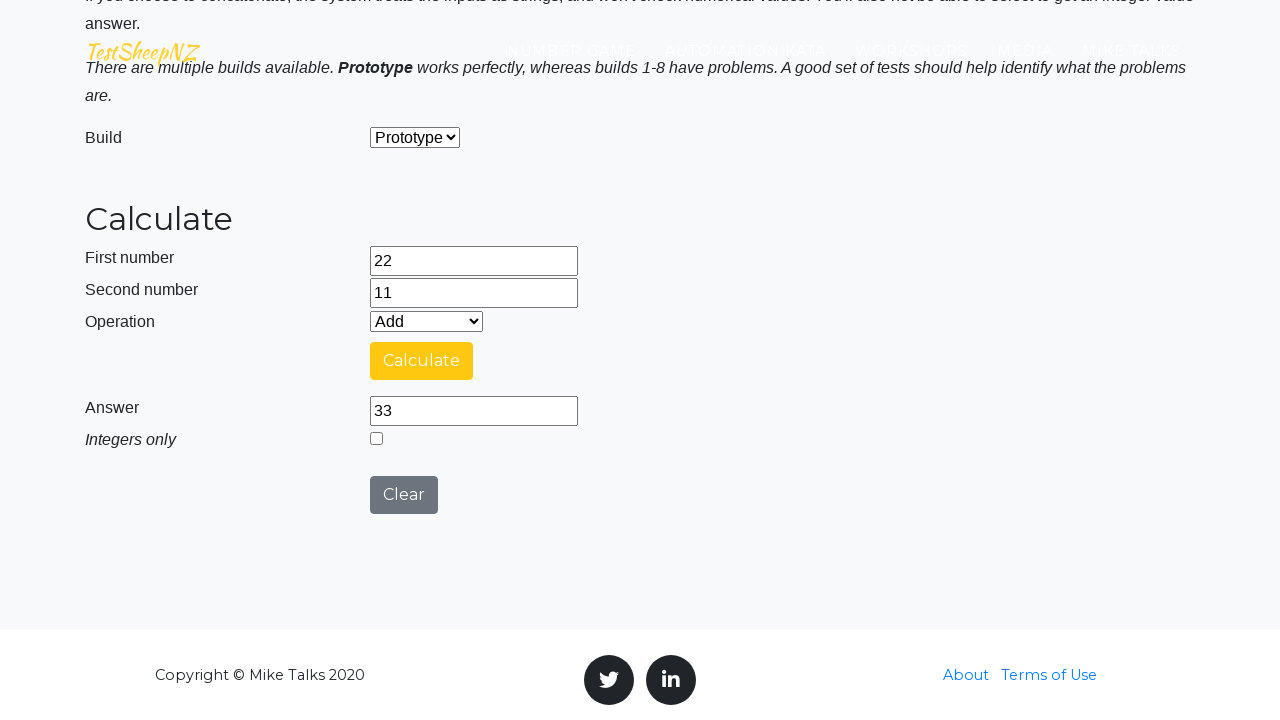

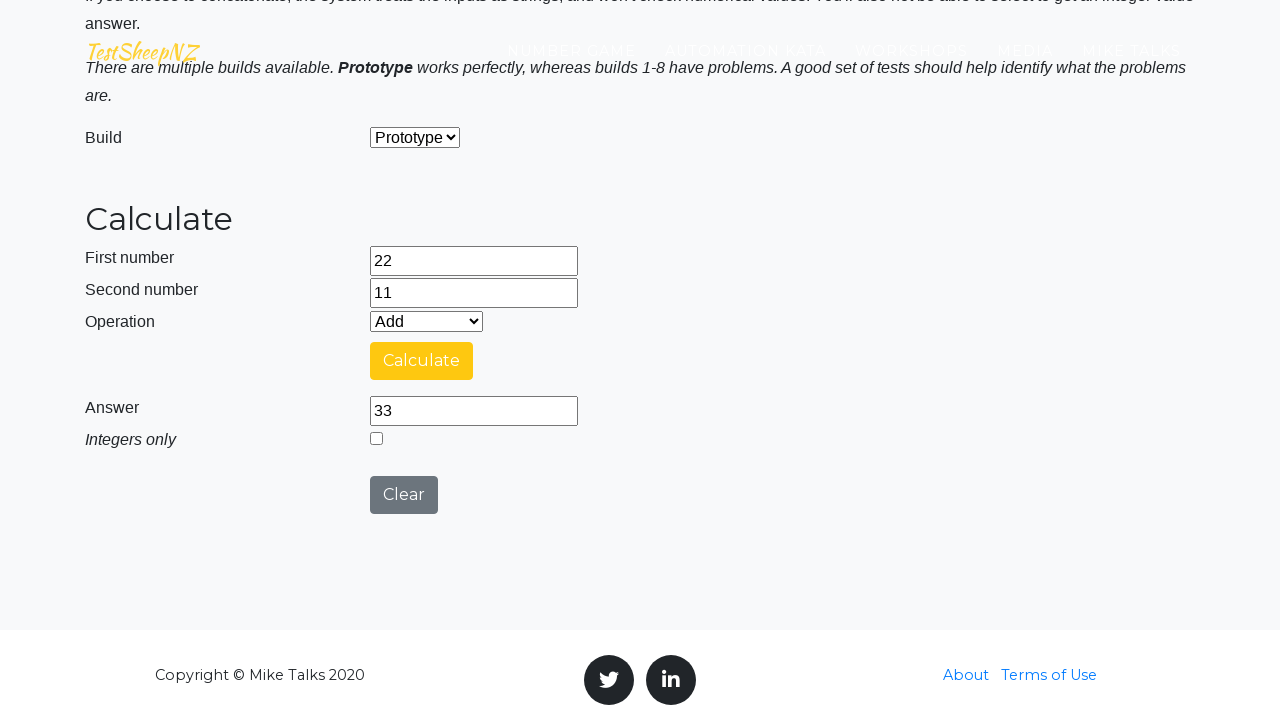